Tests dropdown selection functionality by selecting options using different methods: by index, by visible text, by value, and by iterating through all options to find a specific one.

Starting URL: https://syntaxprojects.com/basic-select-dropdown-demo.php

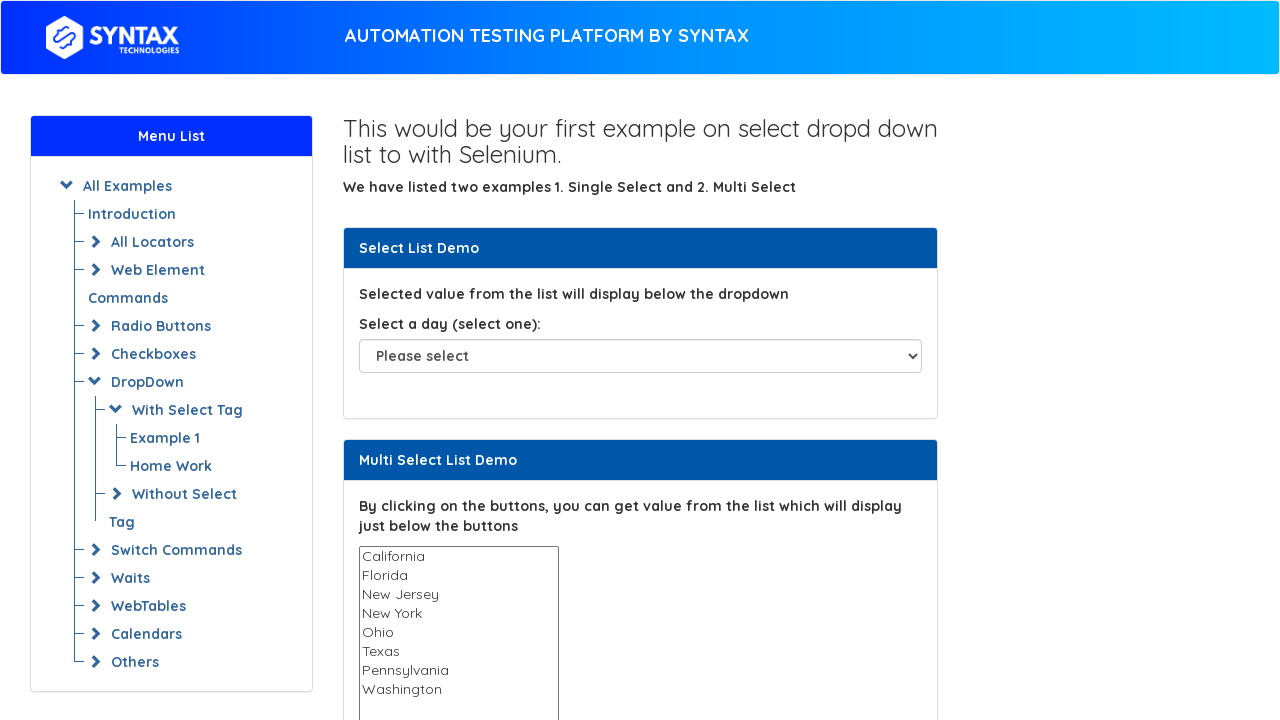

Selected dropdown option by index 5 (6th option) on select#select-demo
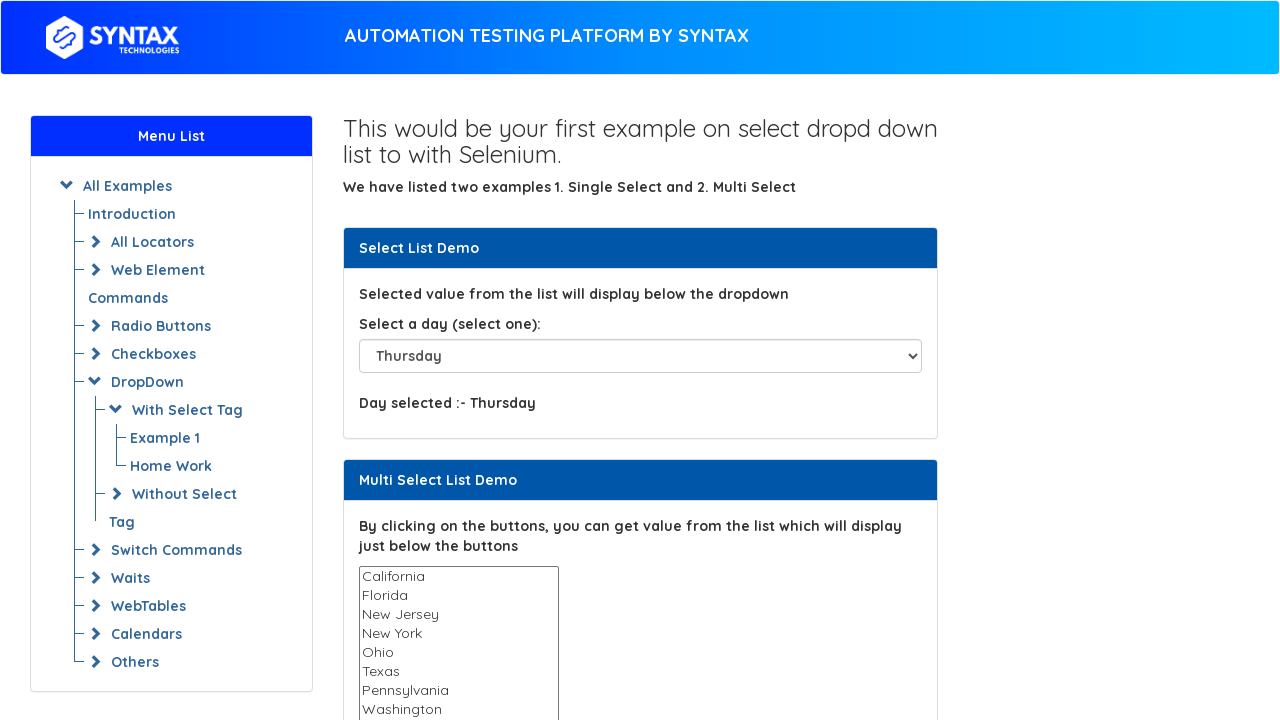

Selected dropdown option by visible text 'Saturday' on select#select-demo
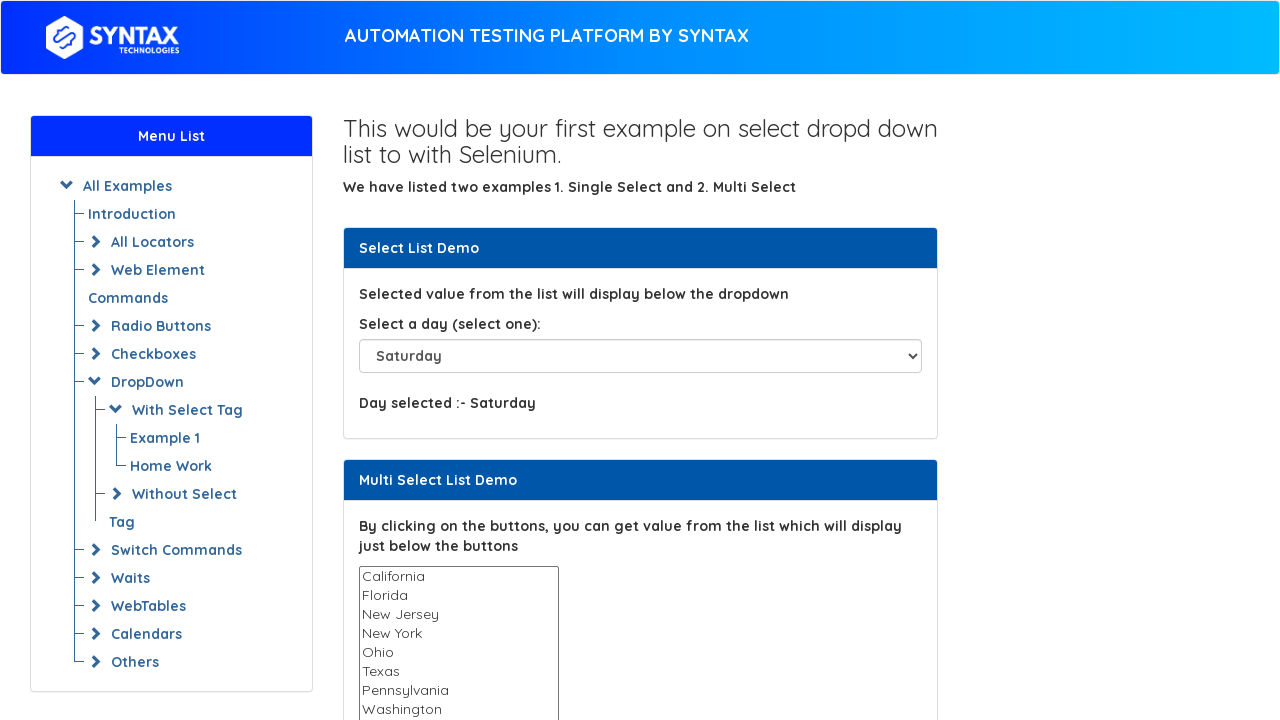

Selected dropdown option by value 'Sunday' on select#select-demo
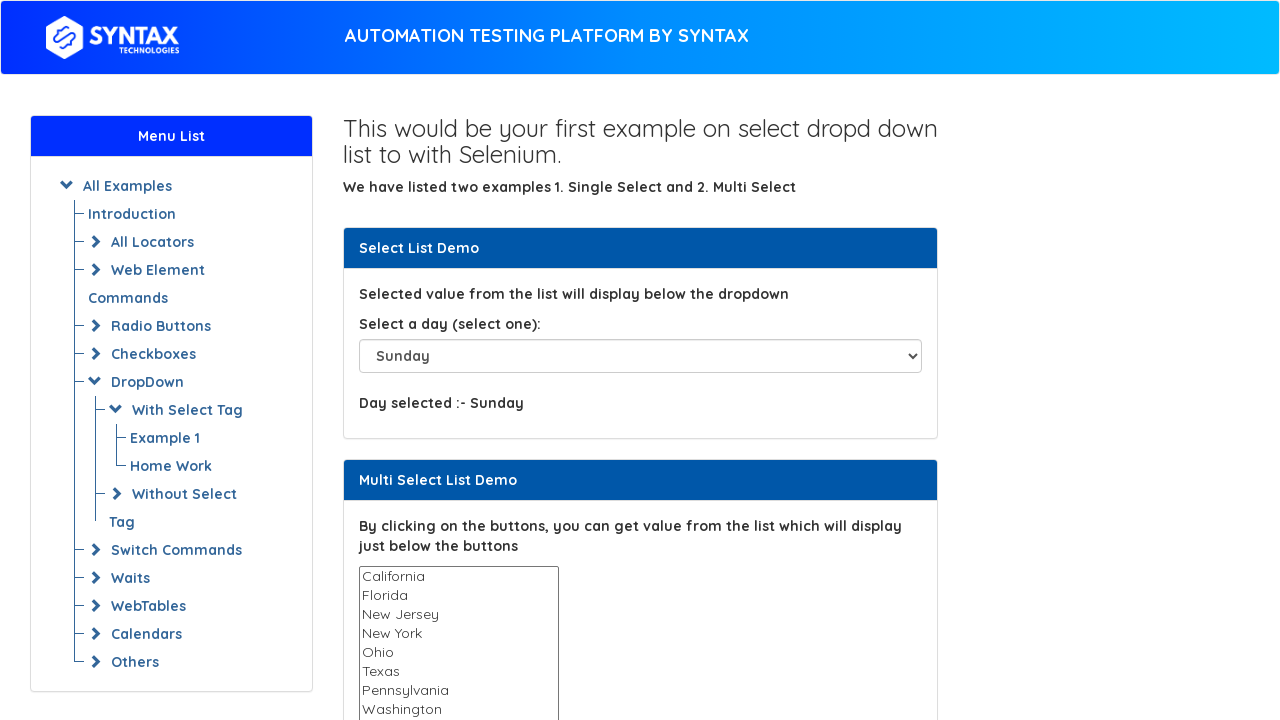

Selected dropdown option 'Friday' by visible text on select#select-demo
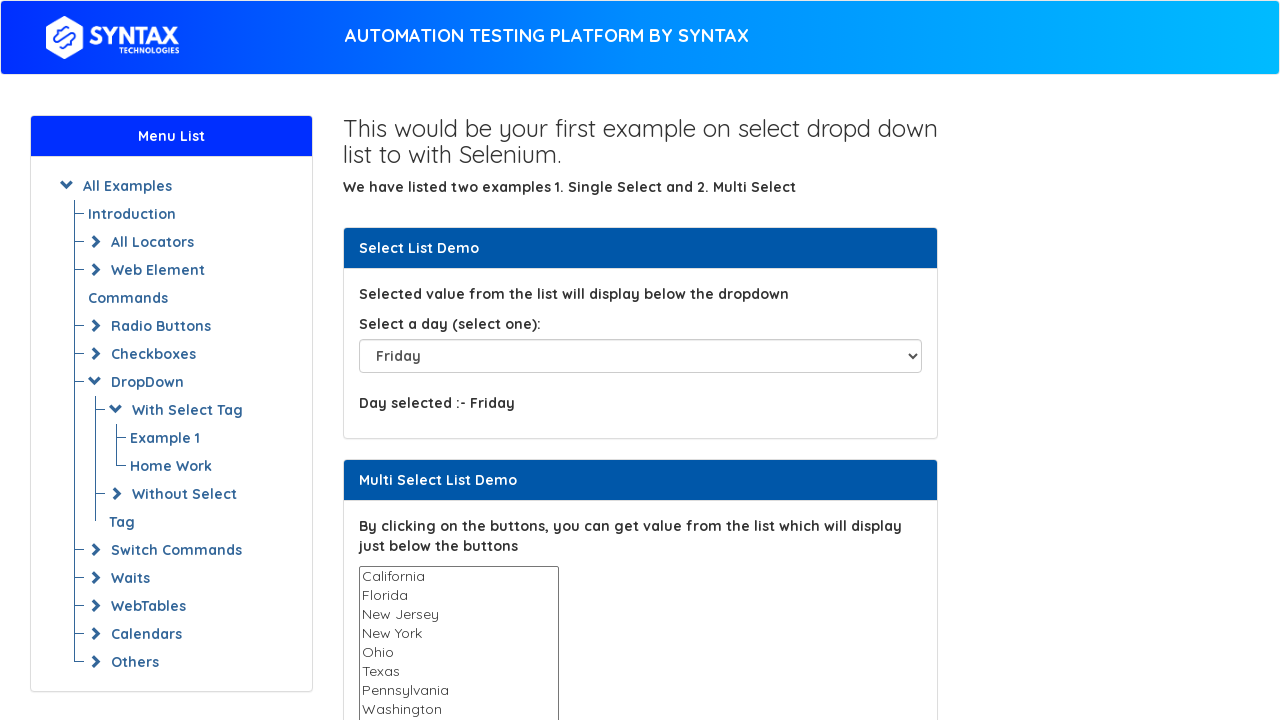

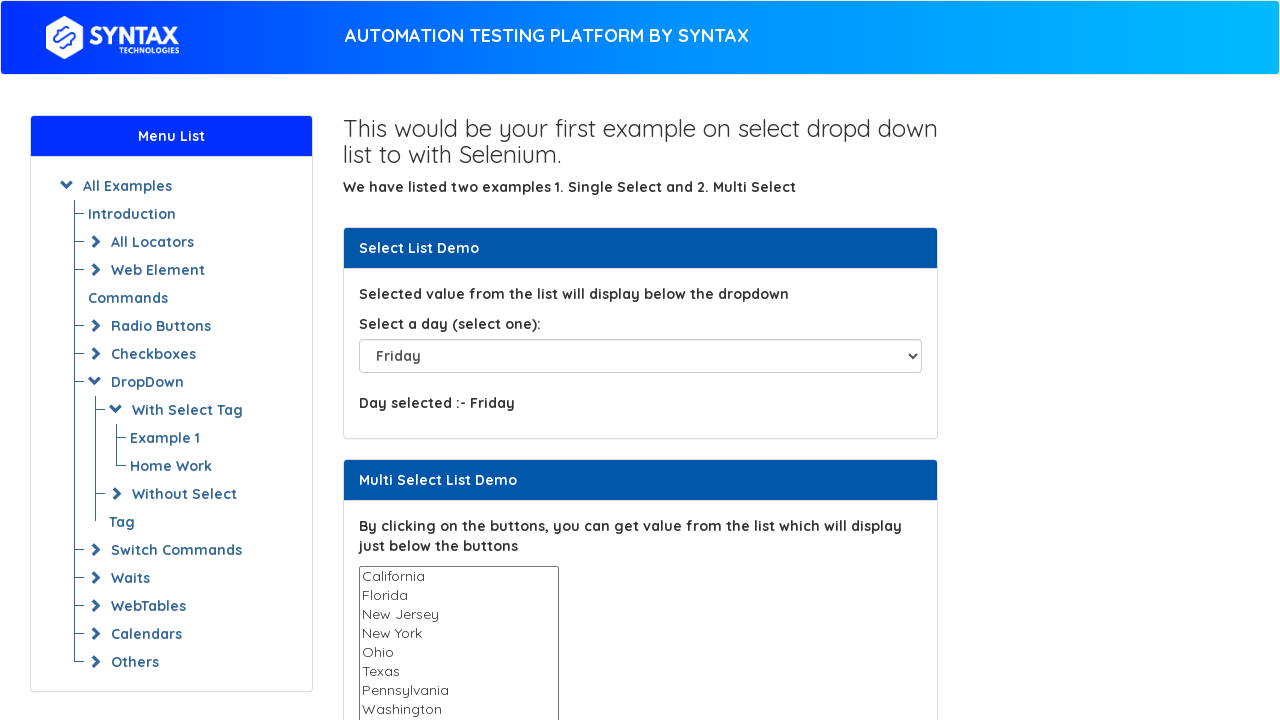